Enters an email, clicks to proceed, and searches for specific link texts (Widgets or Video) among all links

Starting URL: http://demo.automationtesting.in/

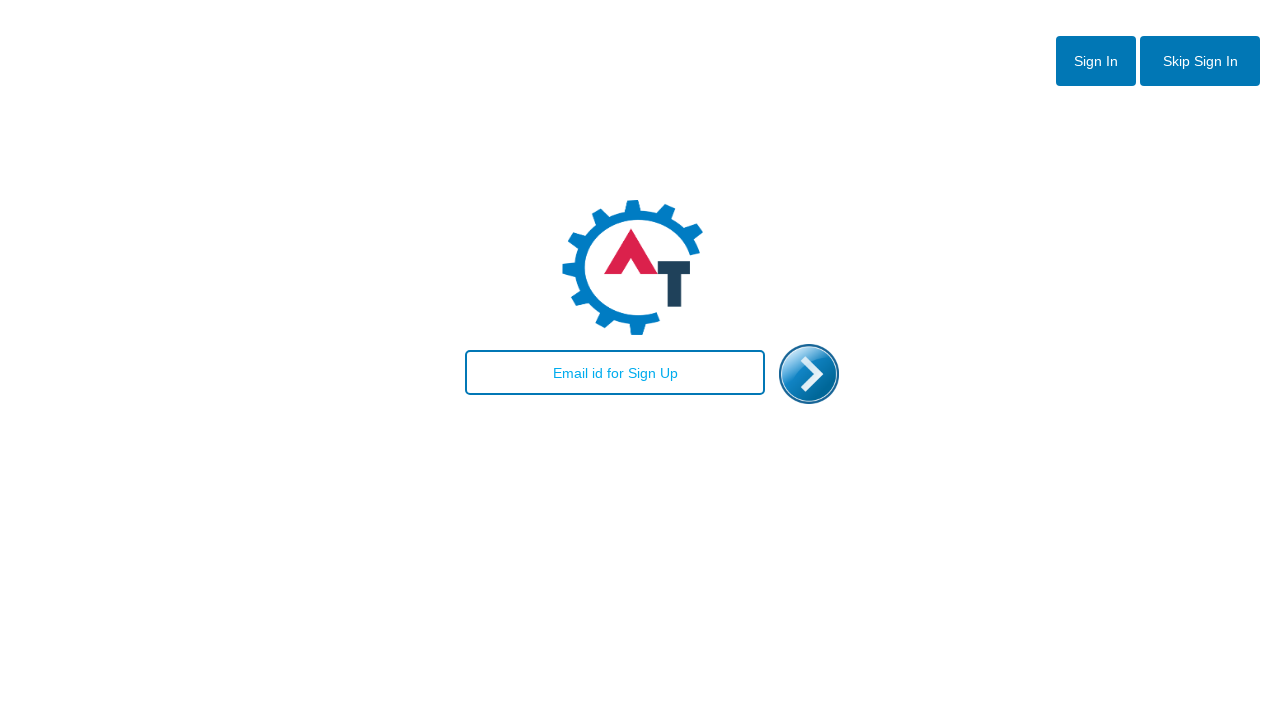

Filled email field with 'michael.brown@gmail.com' on #email
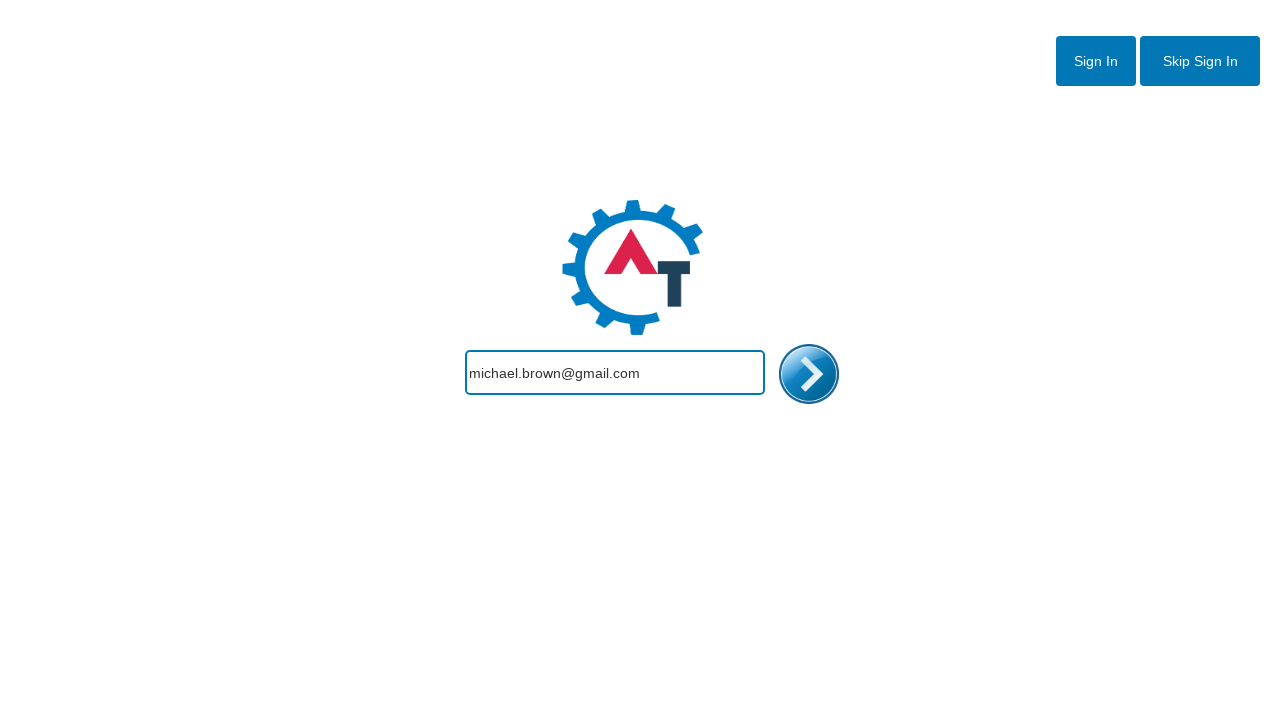

Clicked enter button to proceed at (809, 374) on #enterimg
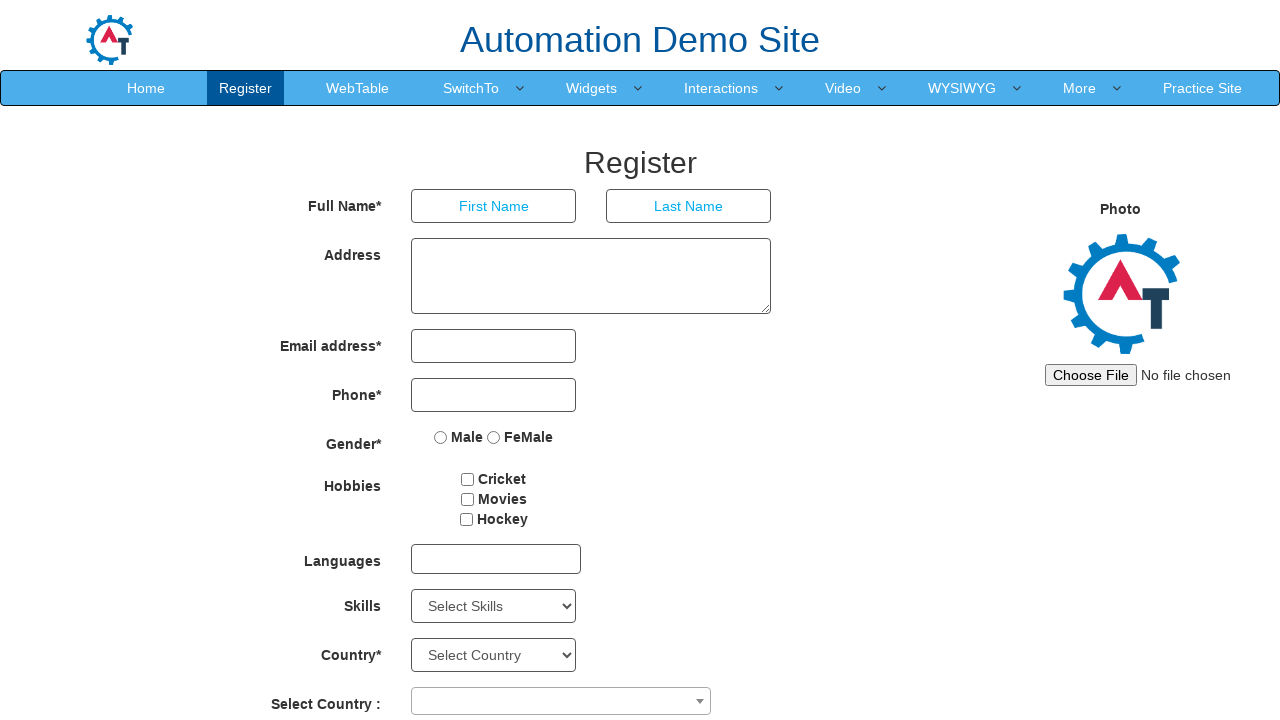

Waited for page to load (networkidle)
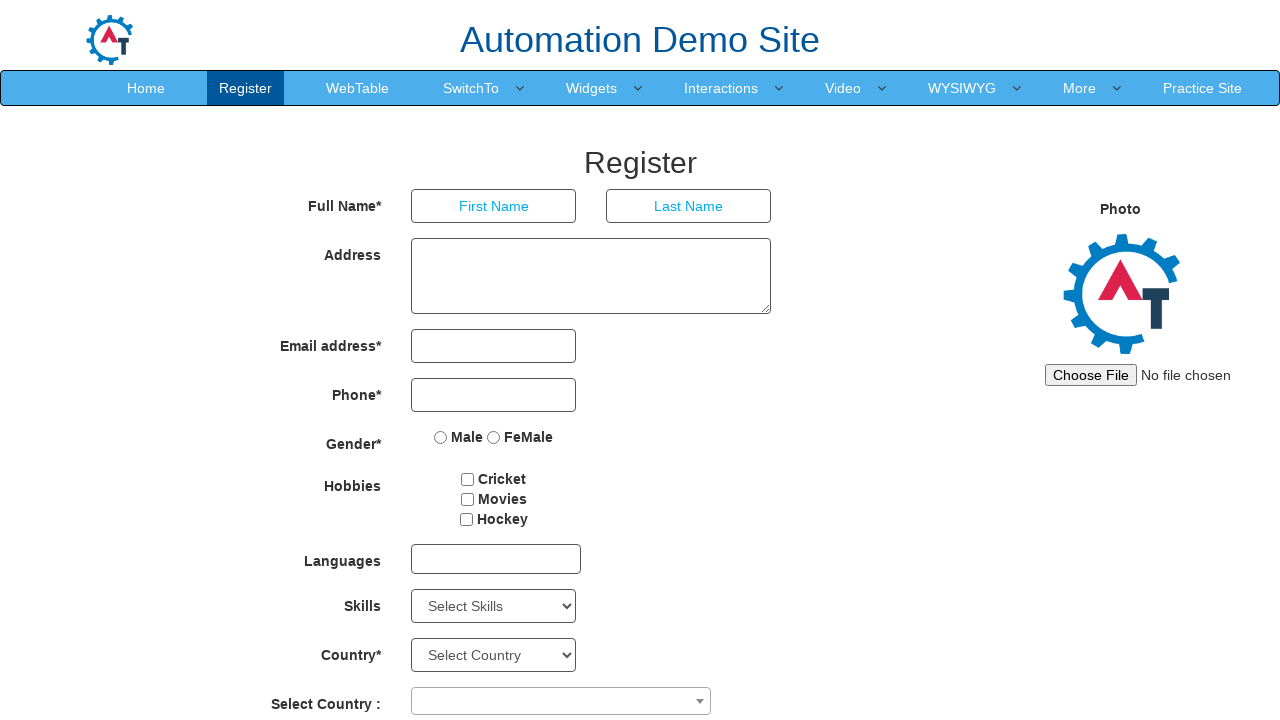

Retrieved all links from the page
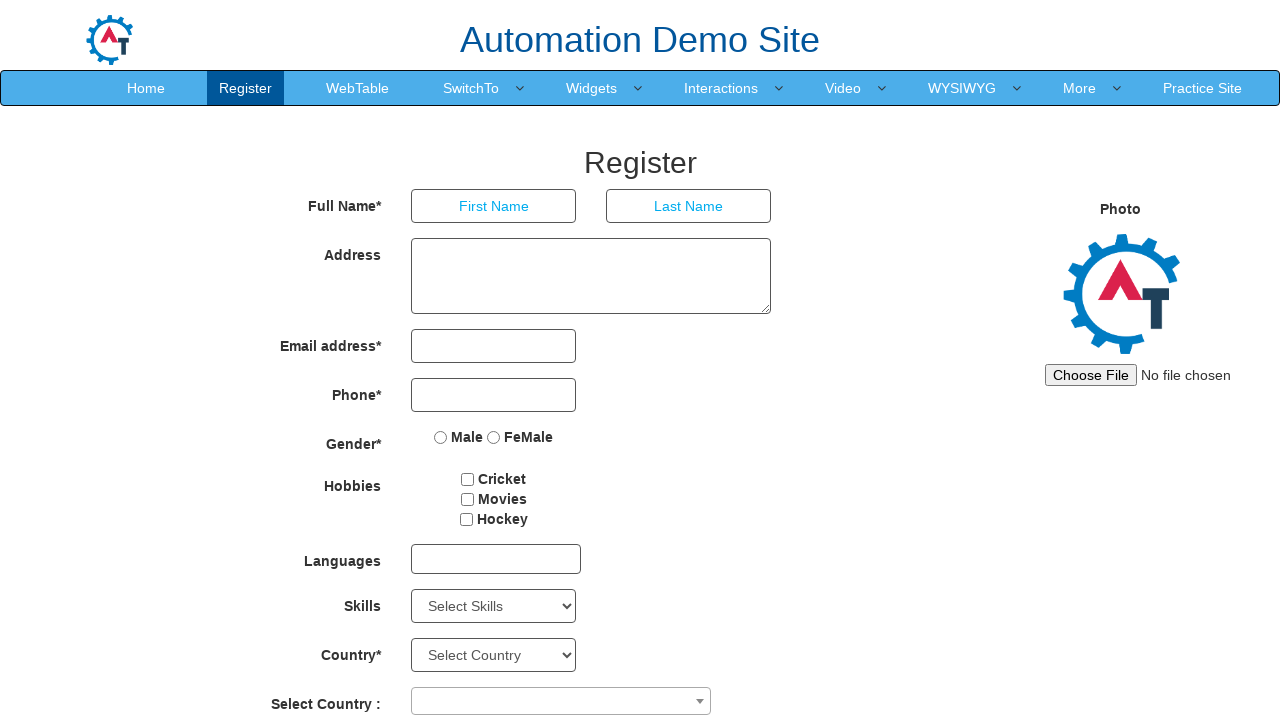

Checked link text: '                                            '
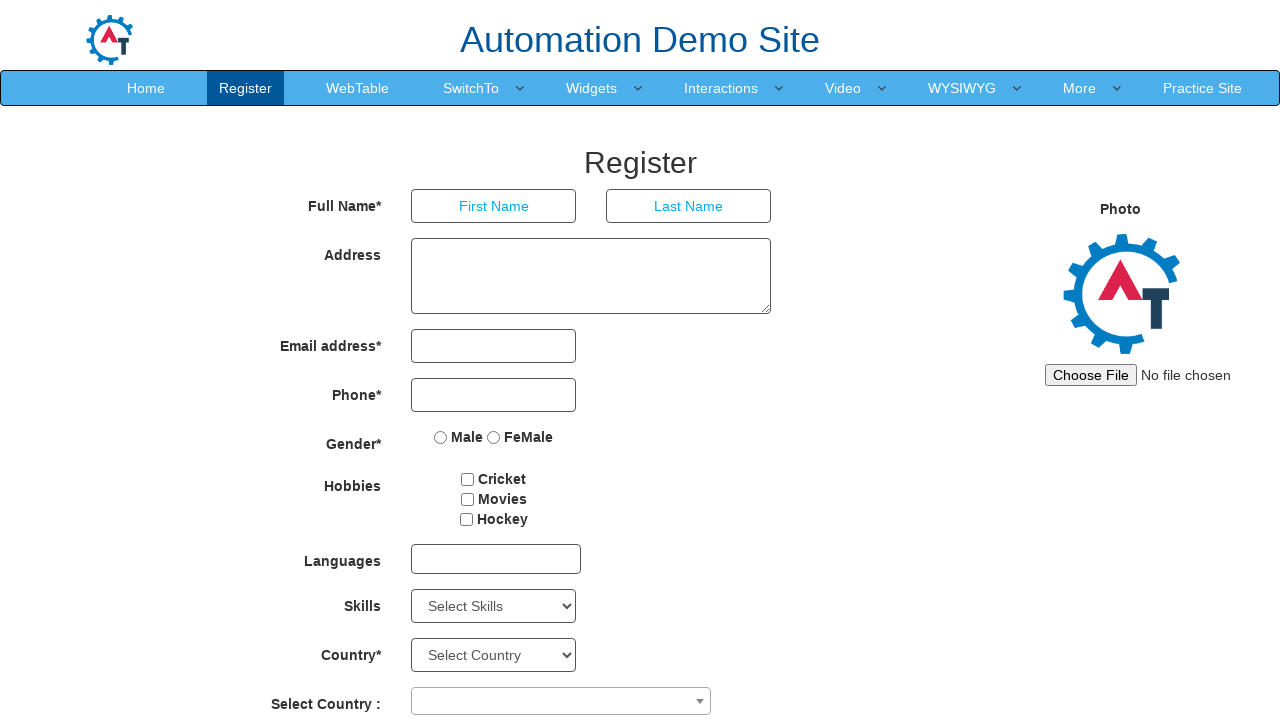

Checked link text: 'Home'
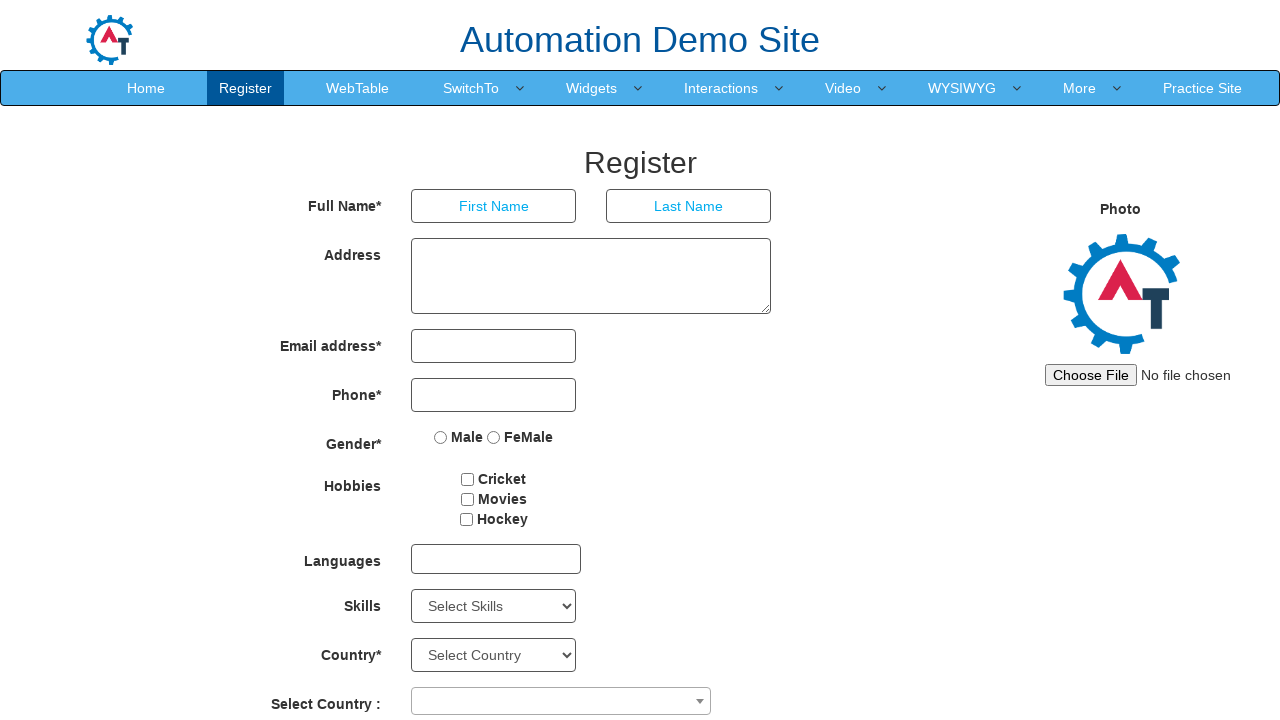

Checked link text: 'Register'
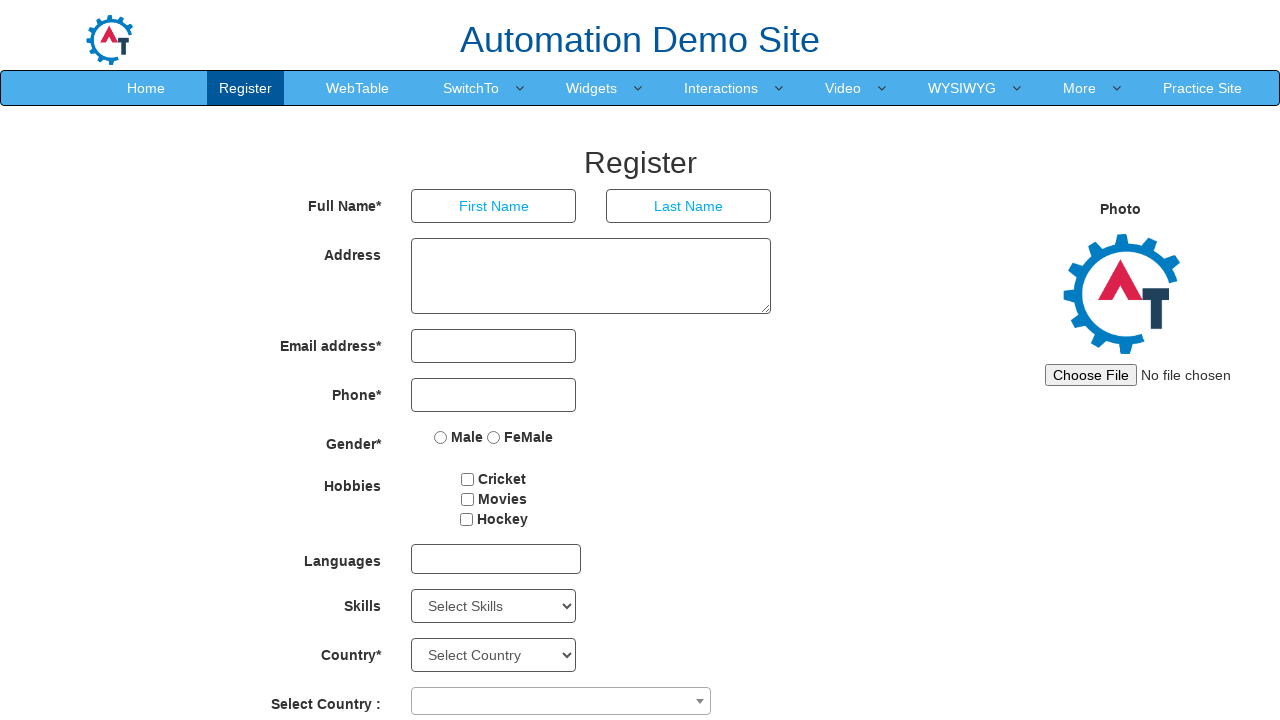

Checked link text: 'WebTable'
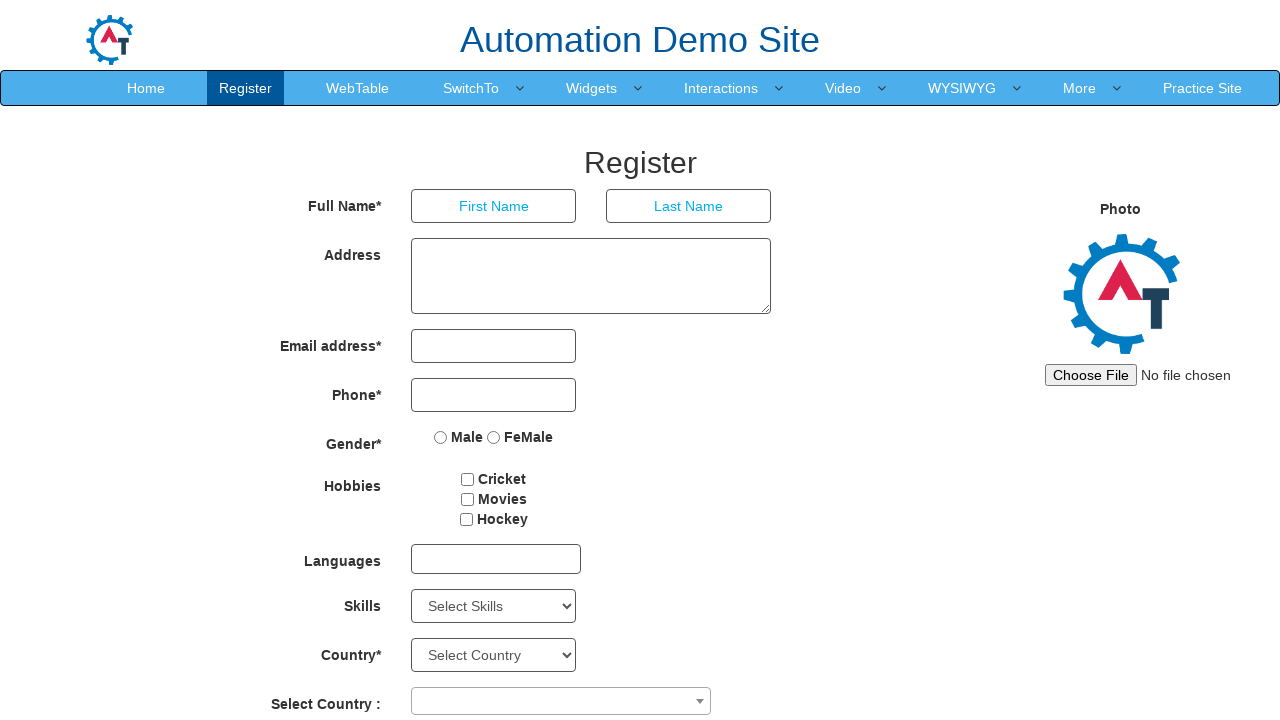

Checked link text: 'SwitchTo'
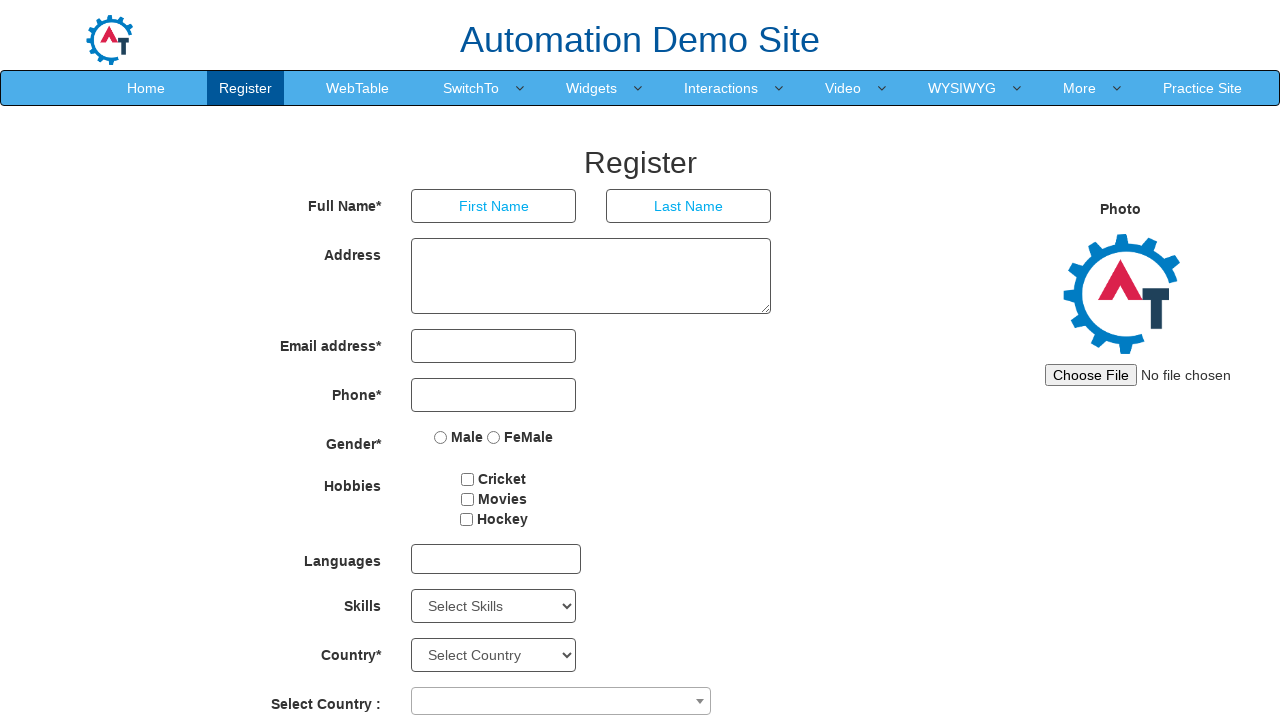

Checked link text: 'Alerts'
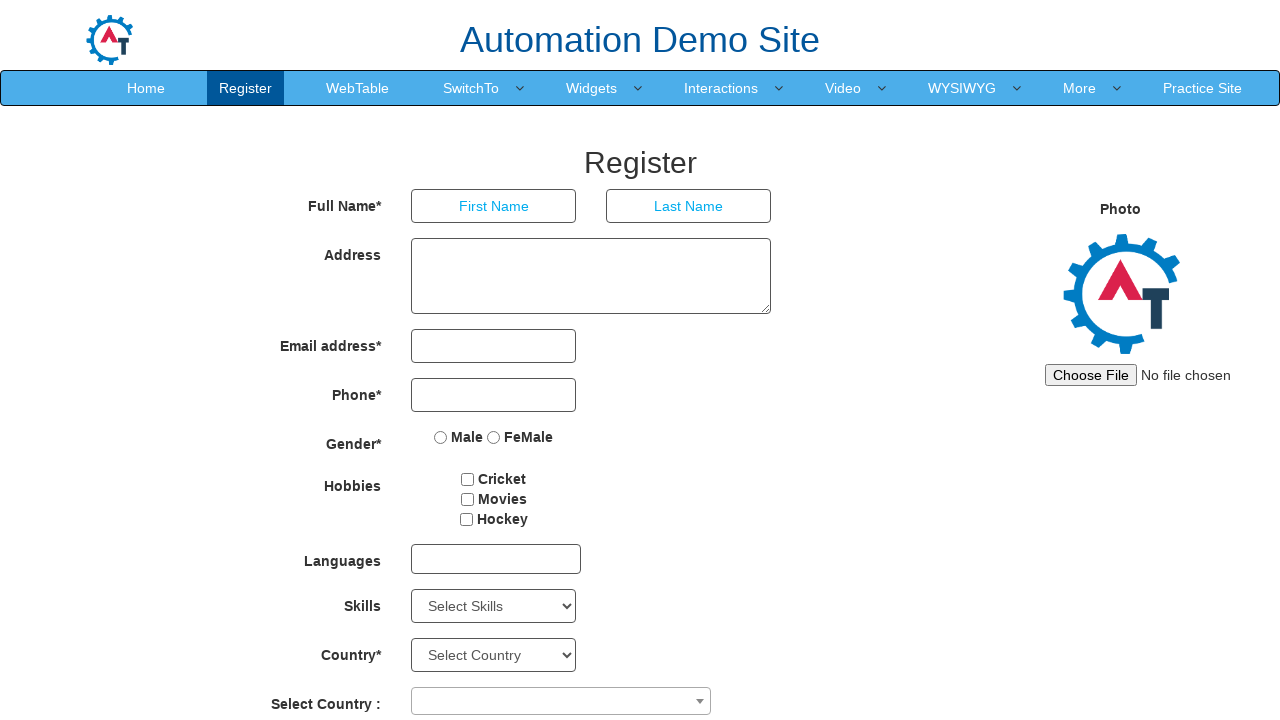

Checked link text: 'Windows'
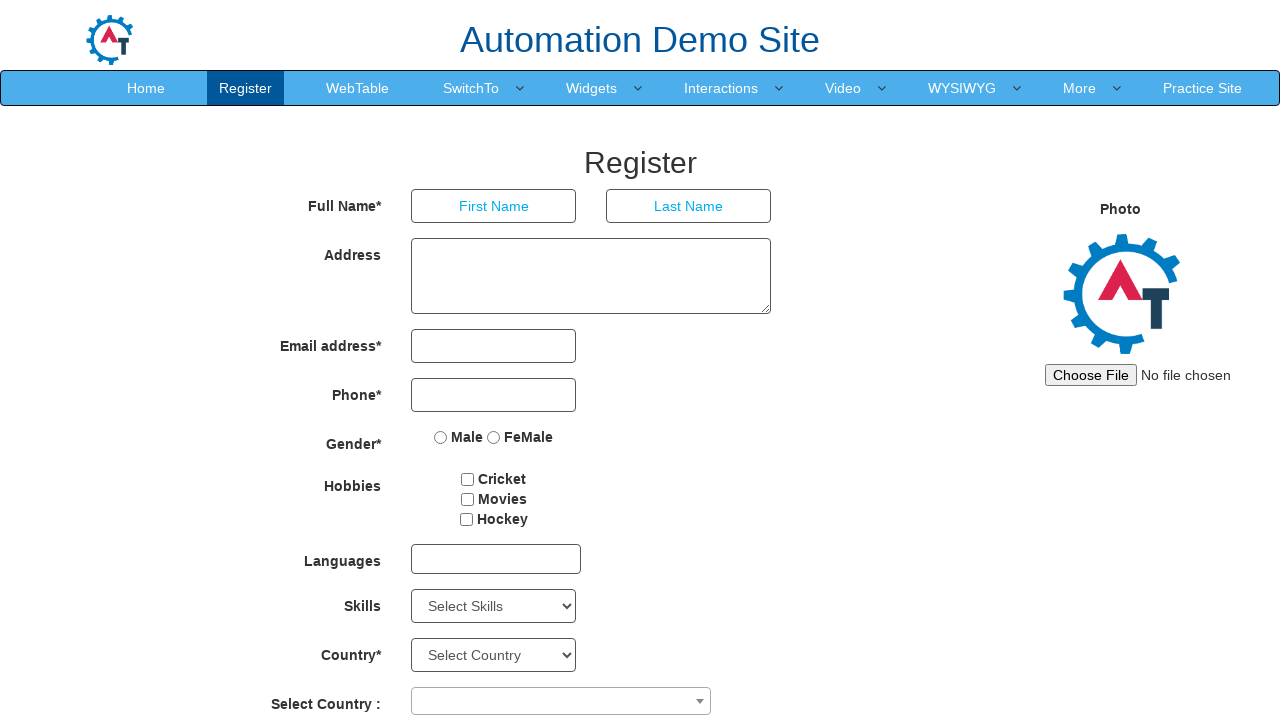

Checked link text: 'Frames'
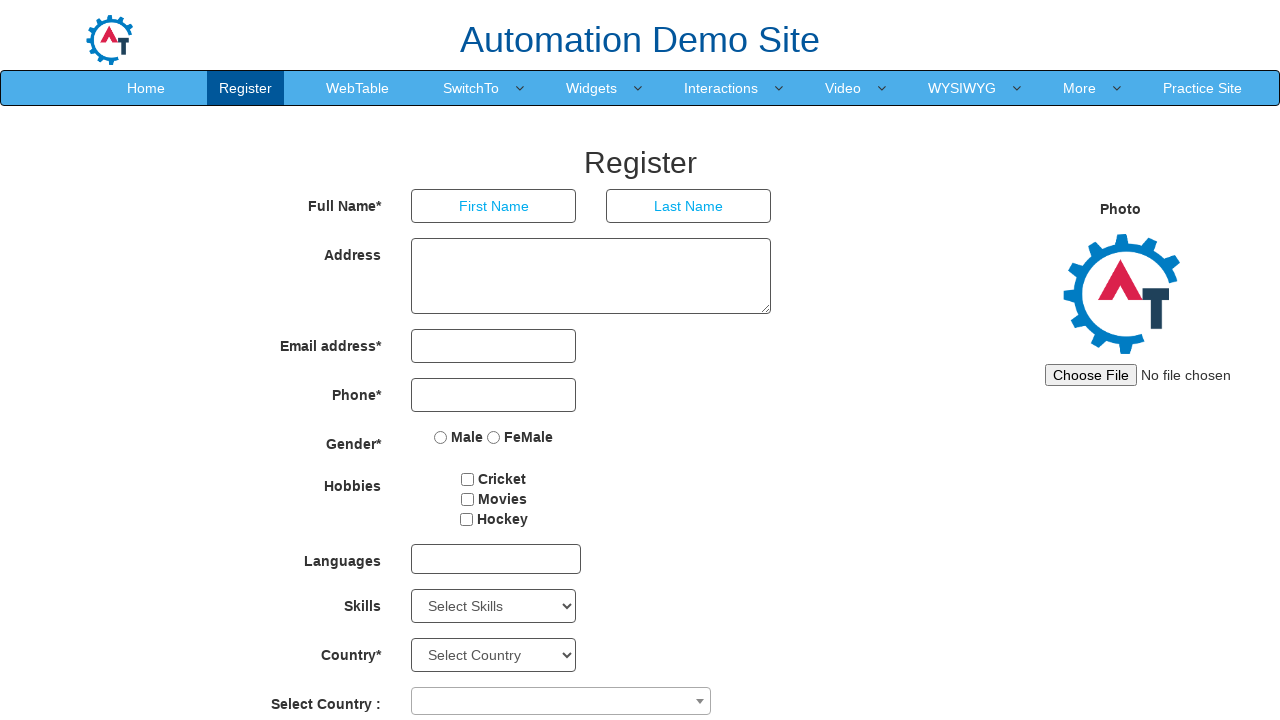

Checked link text: 'Widgets'
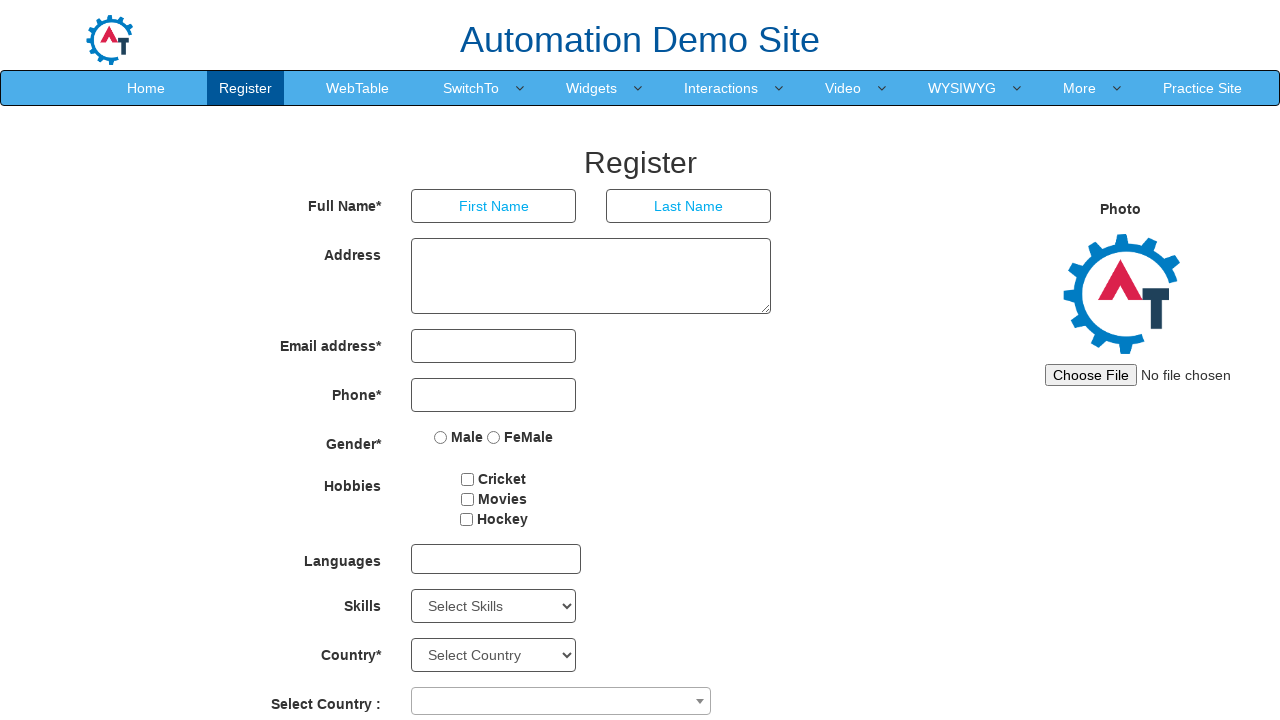

Found target link: 'Widgets'
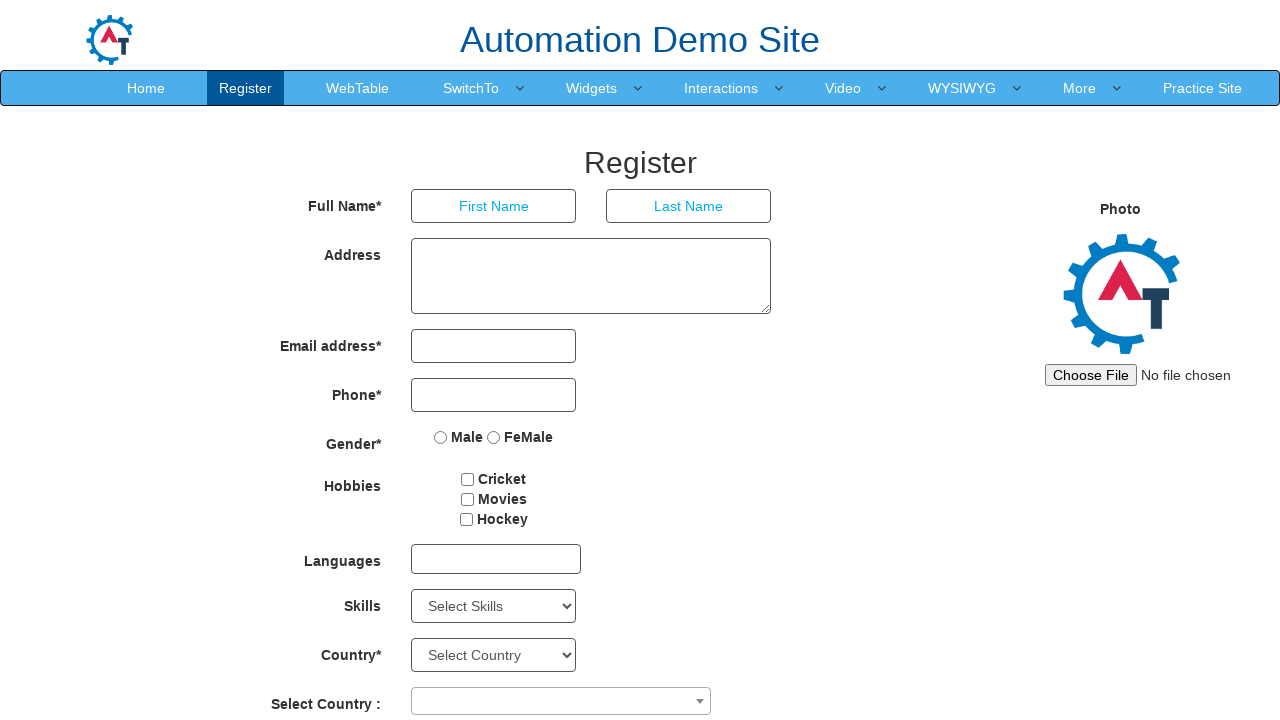

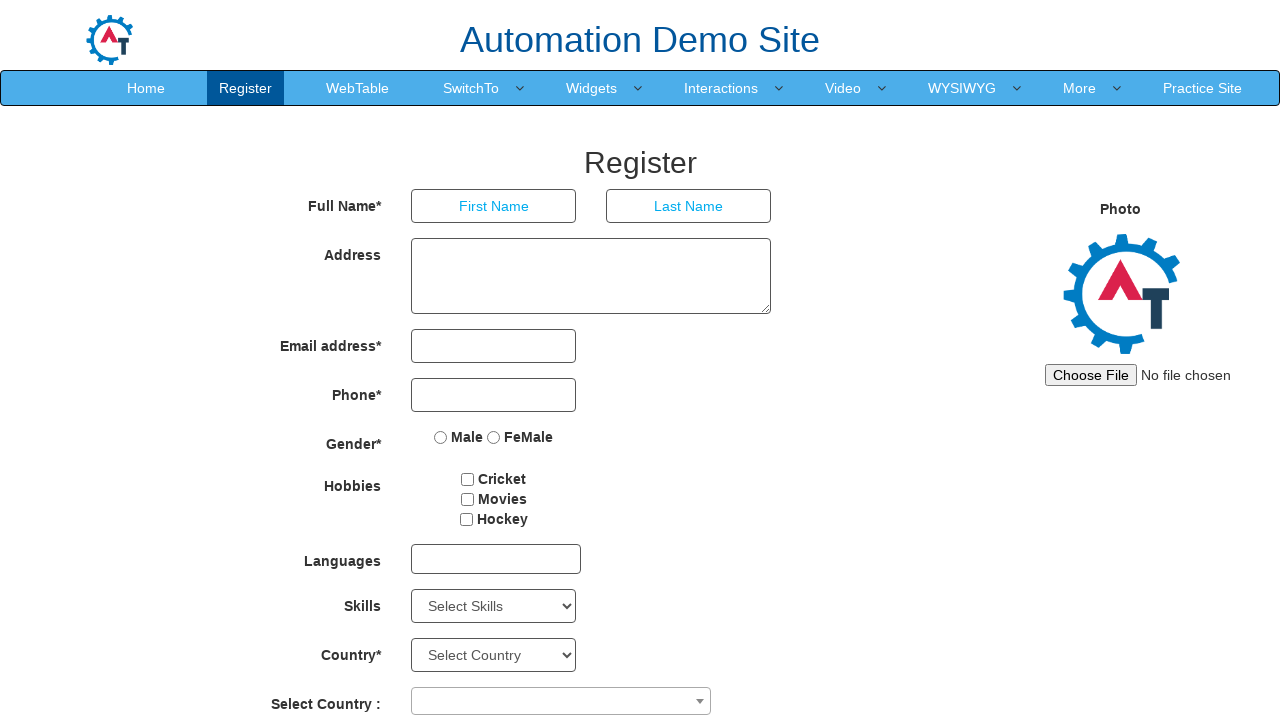